Tests mouse hover functionality by hovering over an element to reveal a hidden menu and then clicking on a menu item

Starting URL: https://rahulshettyacademy.com/AutomationPractice/

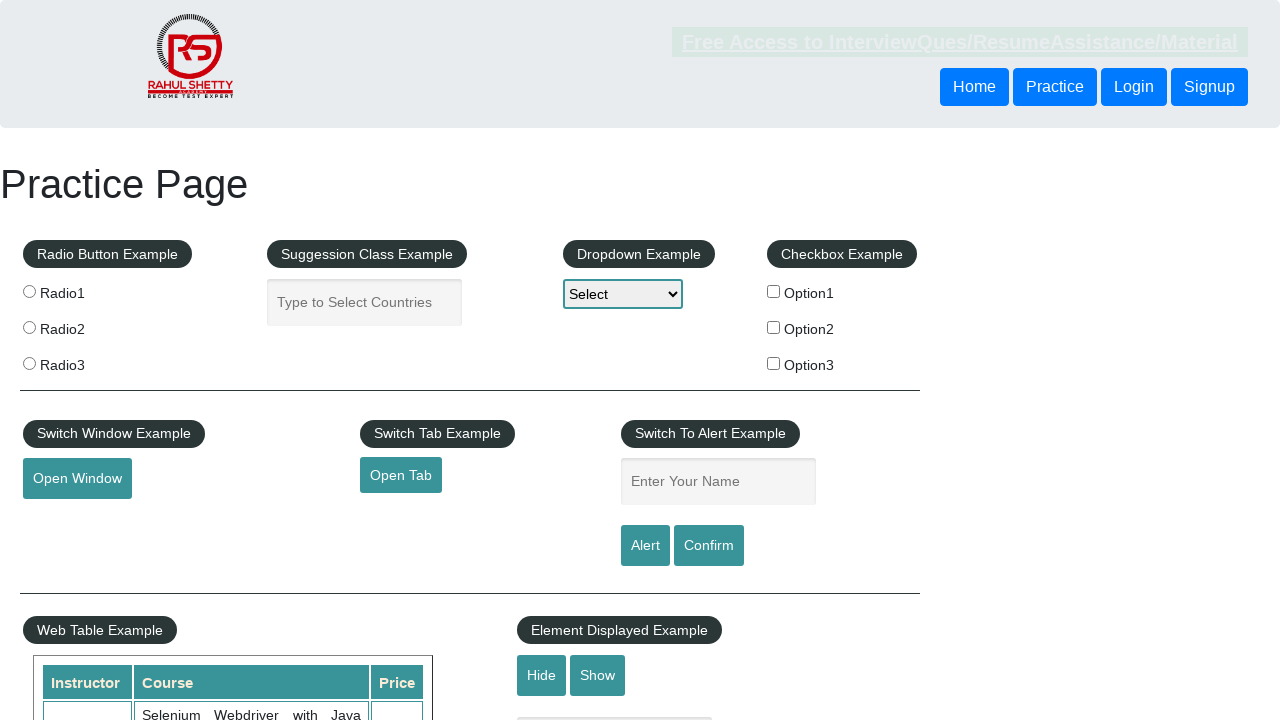

Navigated to Rahul Shetty Academy automation practice page
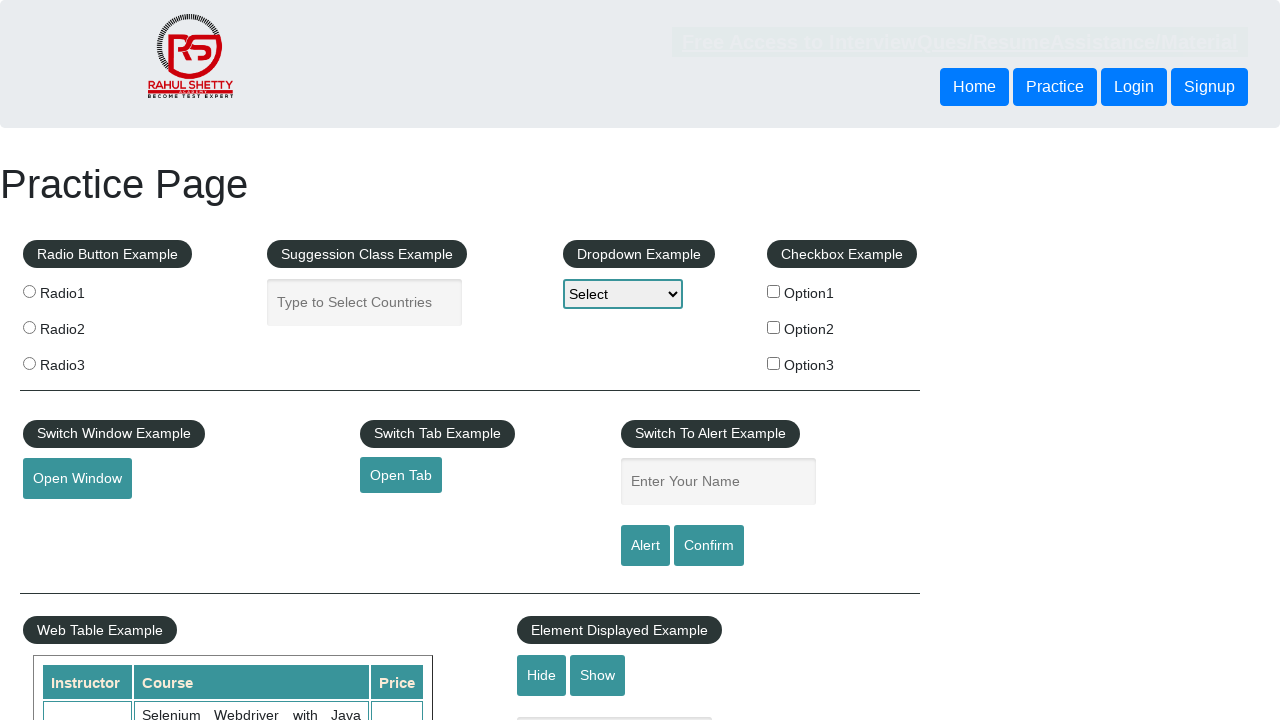

Hovered over mousehover element to reveal dropdown menu at (83, 361) on #mousehover
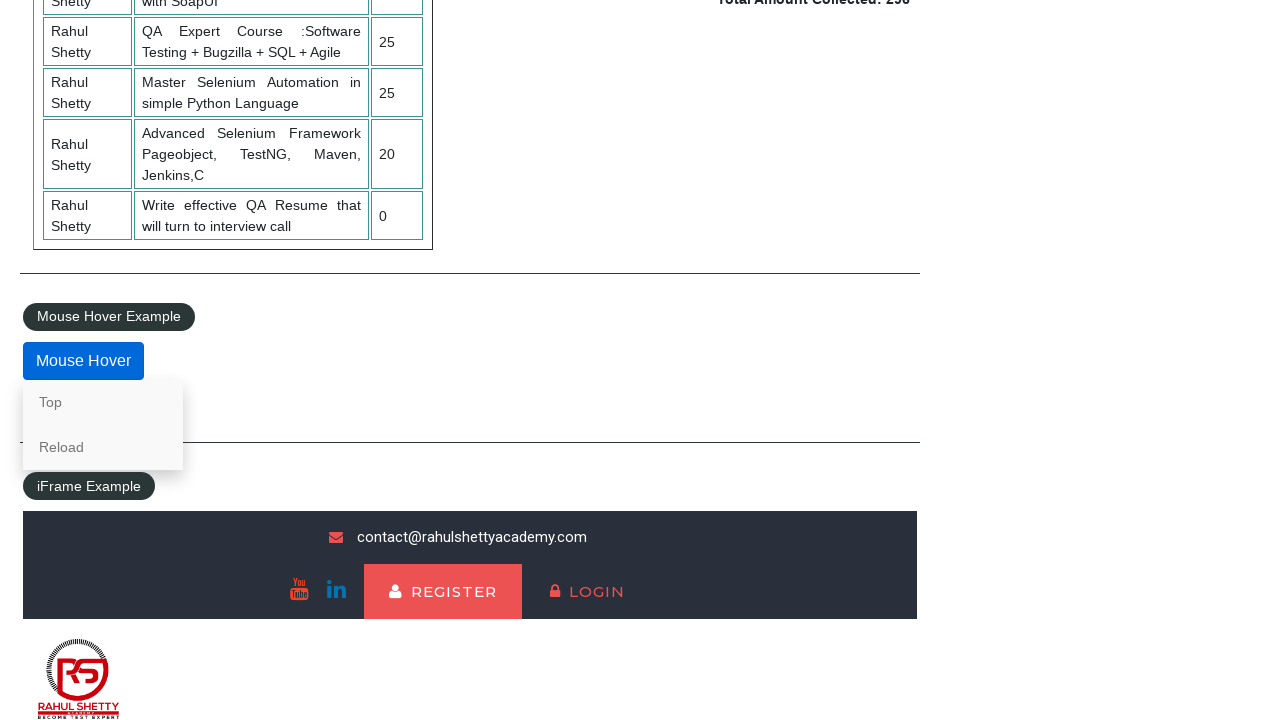

Clicked on 'Top' link from the revealed menu at (103, 402) on xpath=//a[text()='Top']
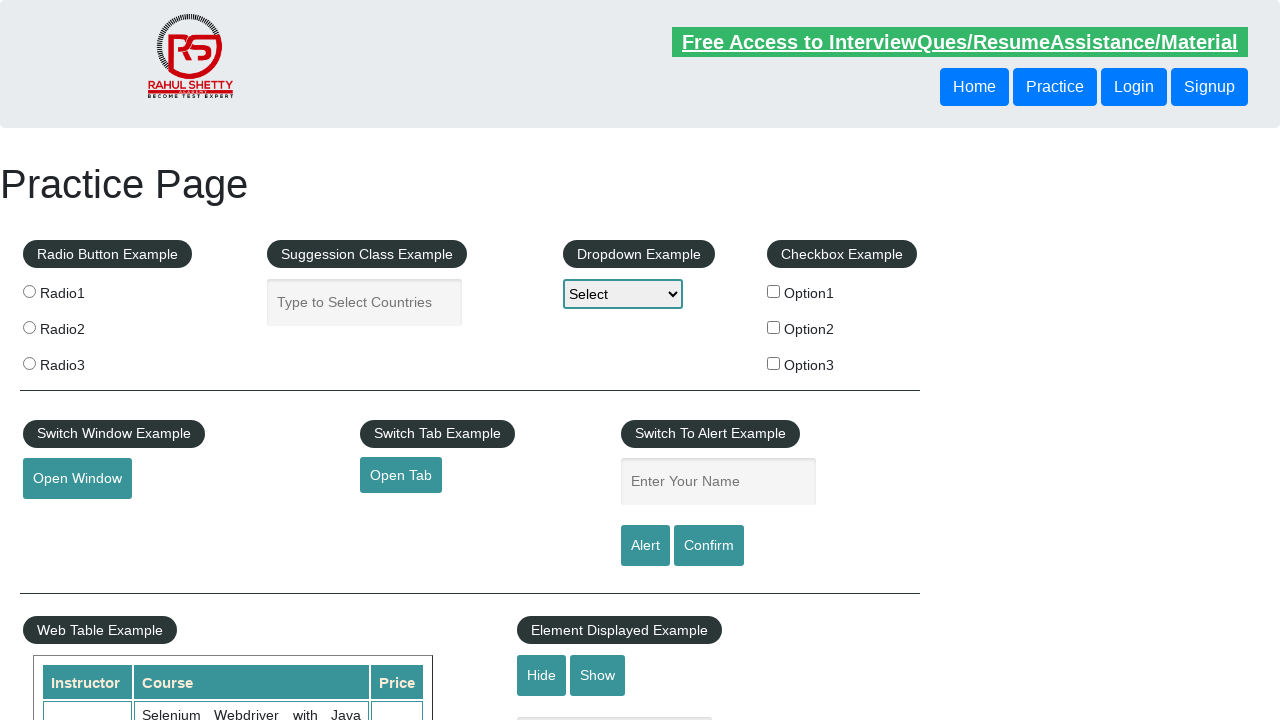

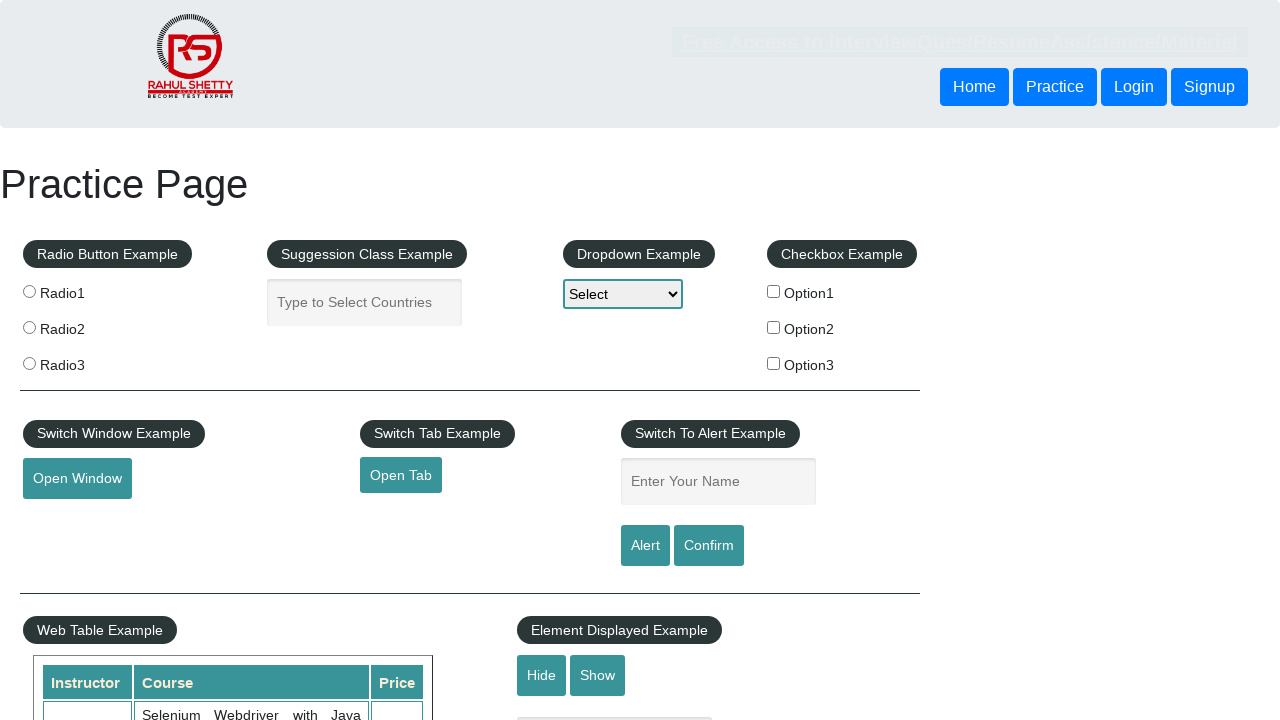